Tests date picker functionality by selecting a specific date (August 24, 2022) through calendar navigation and verifying the selected values

Starting URL: https://rahulshettyacademy.com/seleniumPractise/#/offers

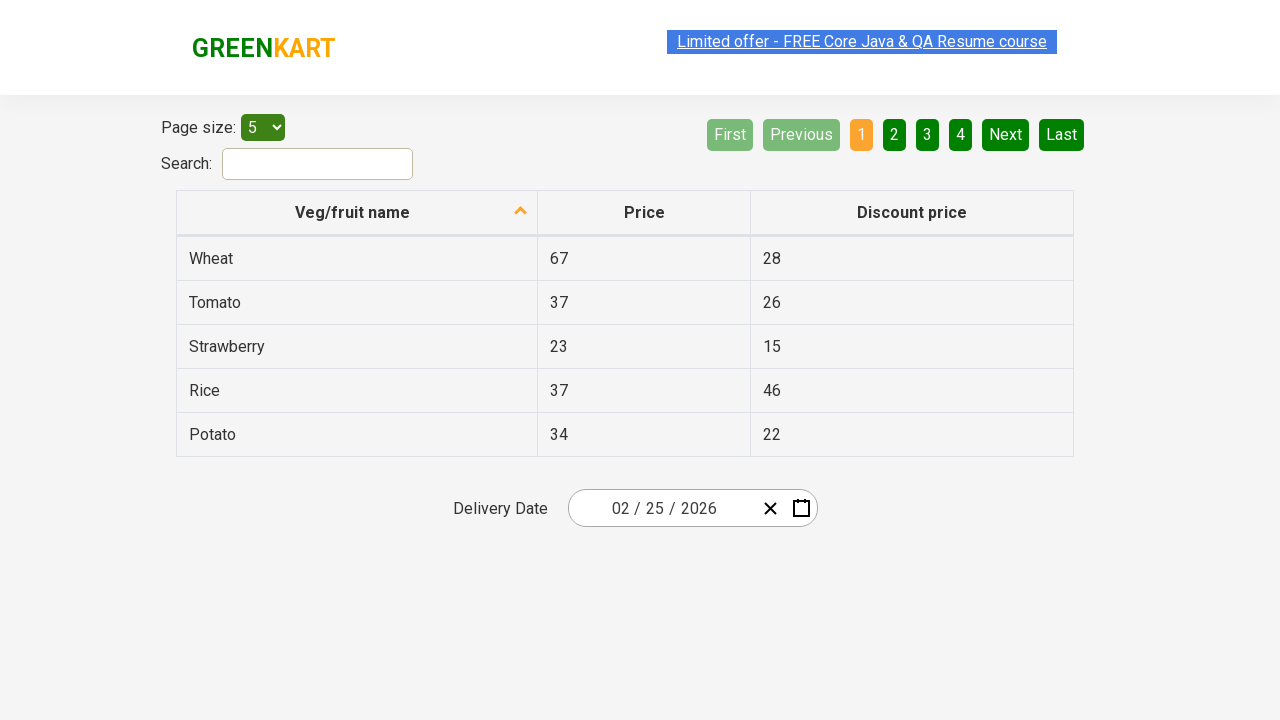

Opened date picker calendar at (801, 508) on div[class*='react-date-picker__wrapper'] button:nth-child(3)
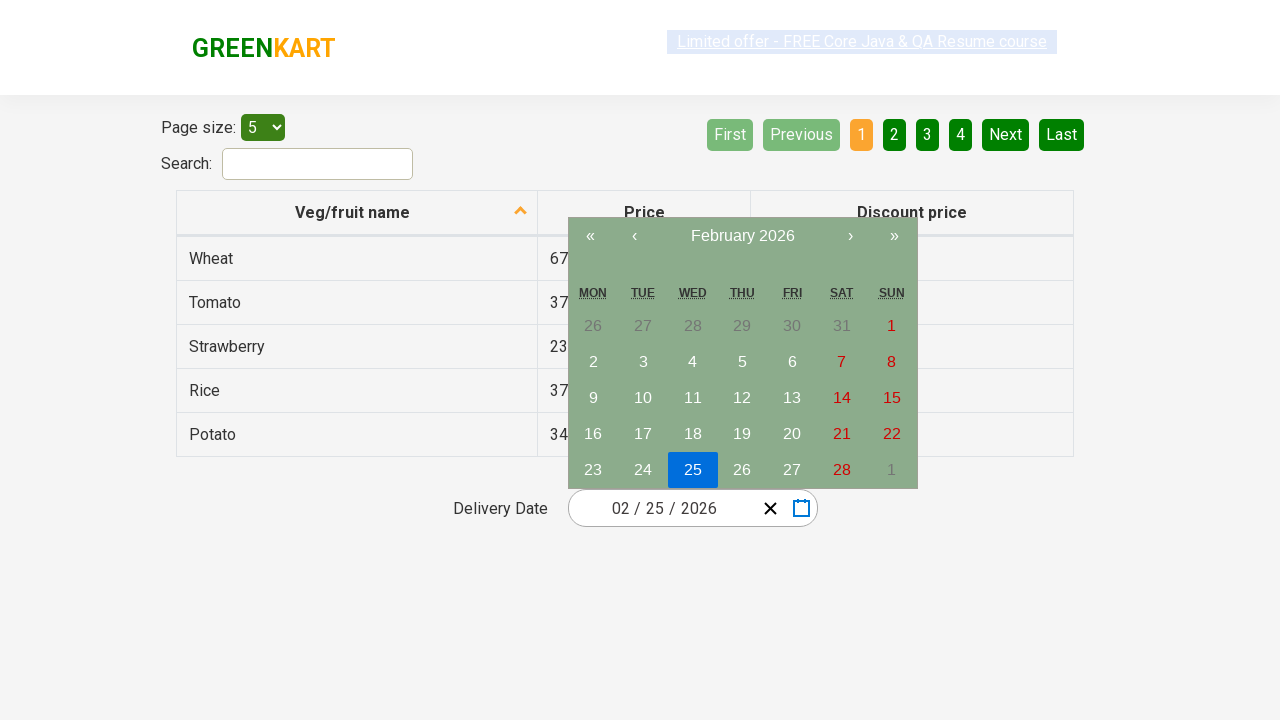

Navigated to month view by clicking calendar label at (742, 236) on span[class*='react-calendar__navigation__label']
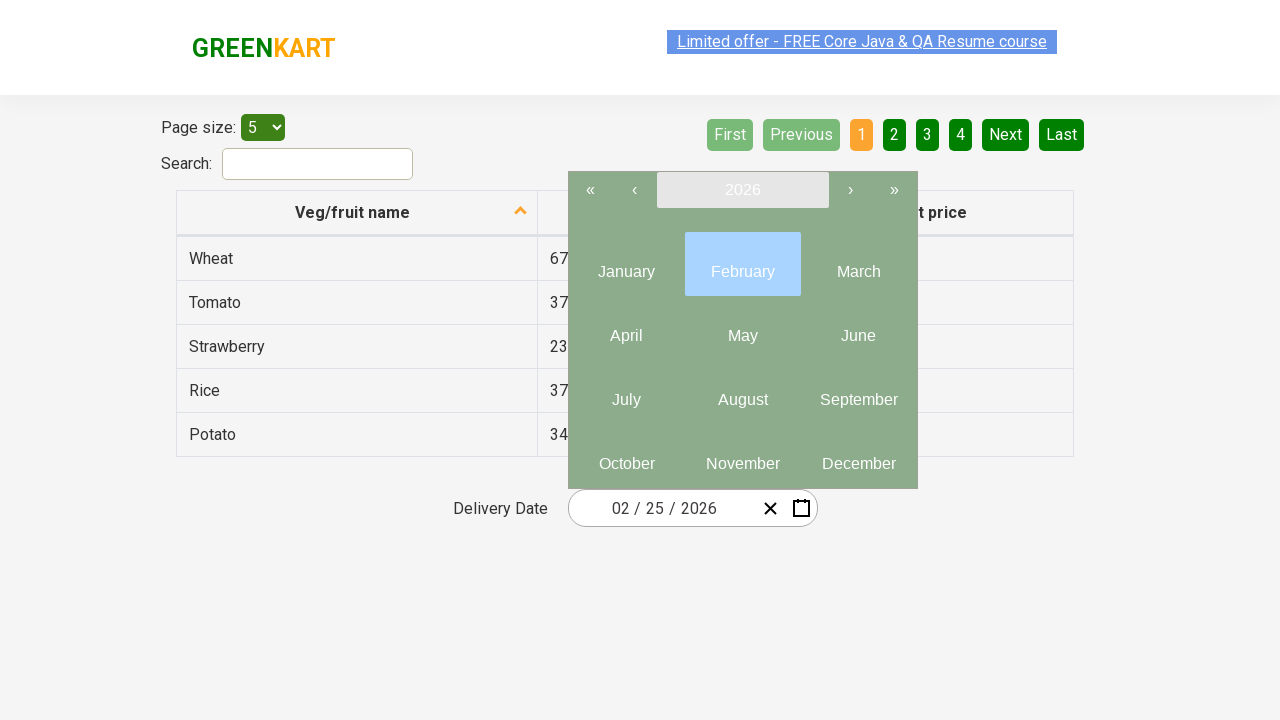

Navigated to year view by clicking calendar label again at (742, 190) on span[class*='react-calendar__navigation__label']
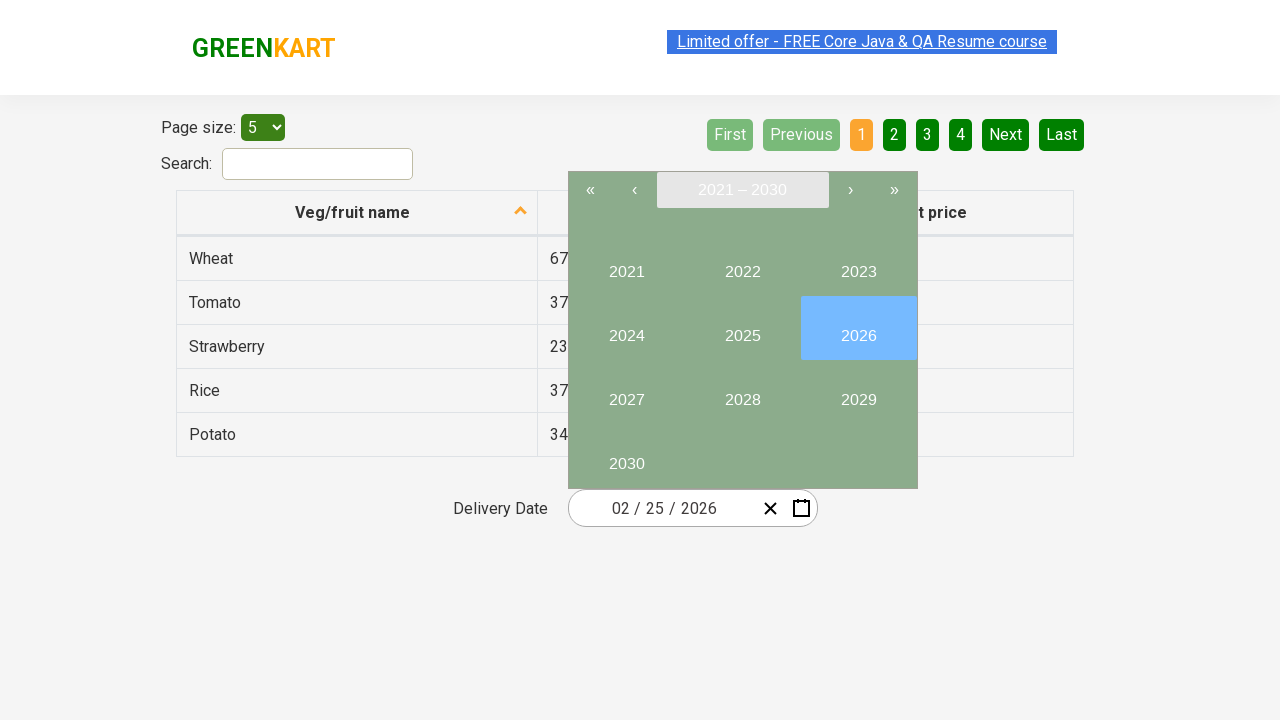

Selected year 2022 at (742, 264) on text=2022
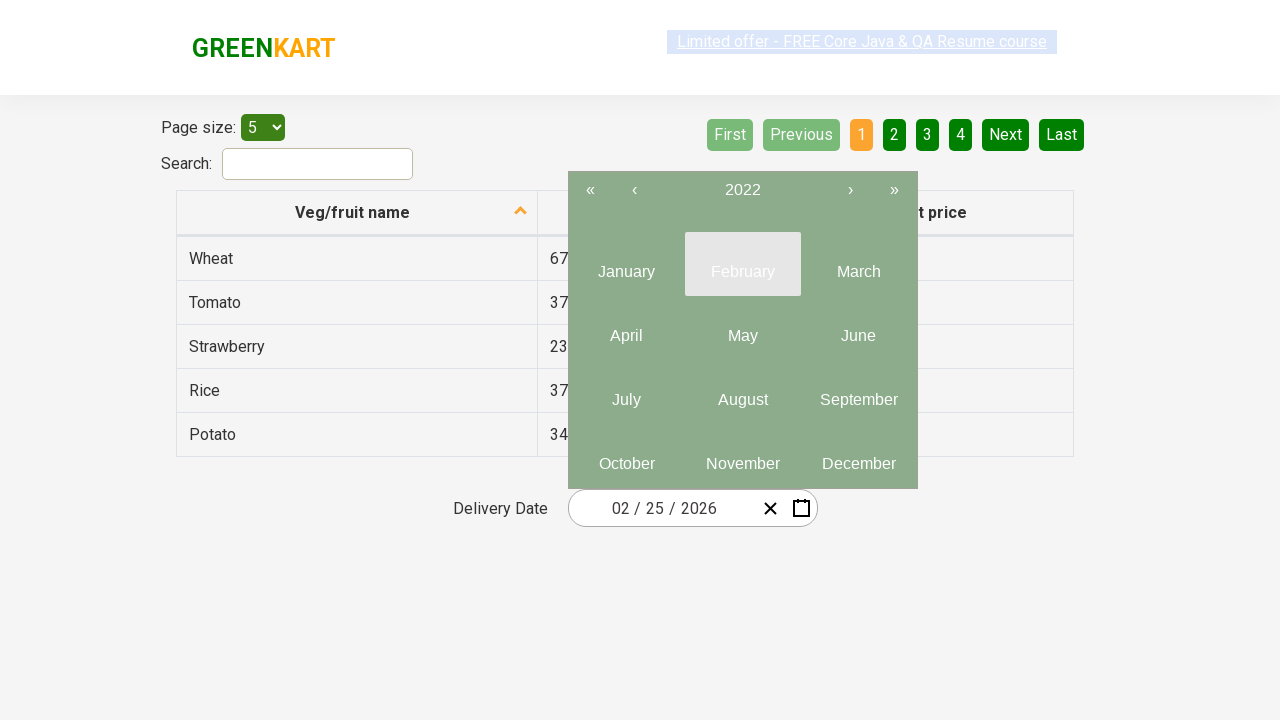

Selected month August from year view at (742, 392) on .react-calendar__year-view__months__month >> nth=7
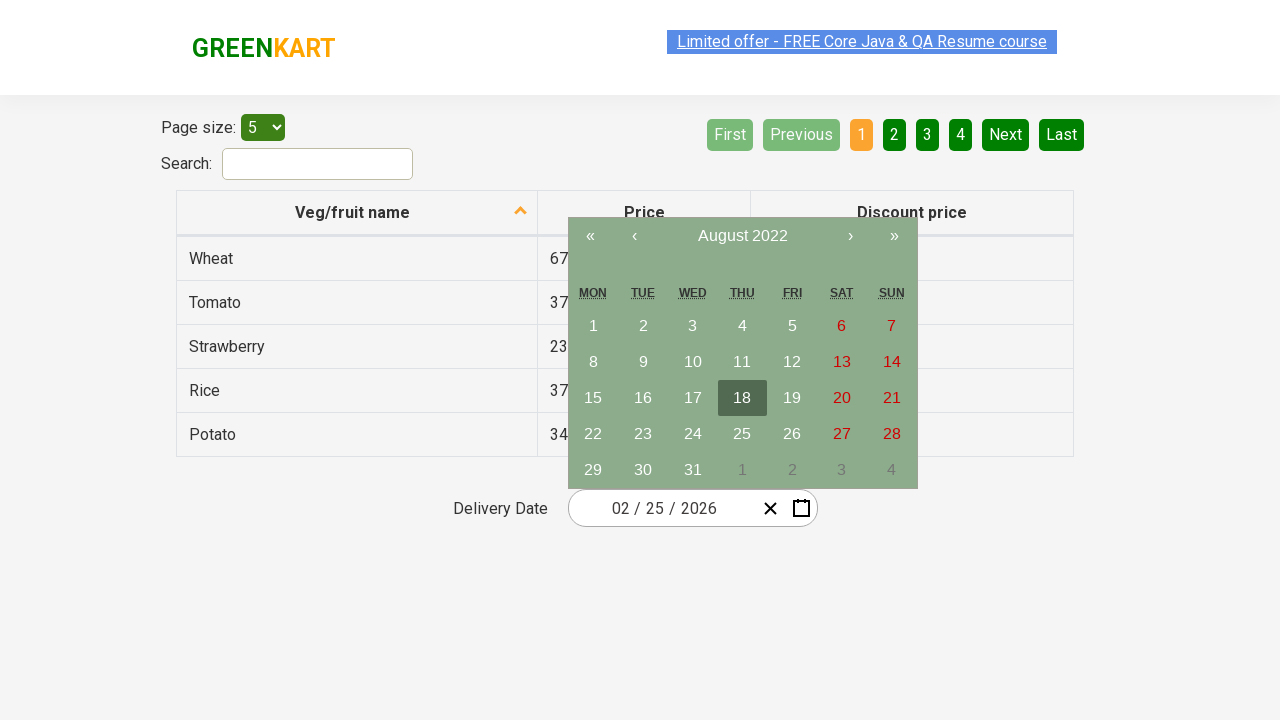

Selected day 24 from calendar at (693, 434) on text=24
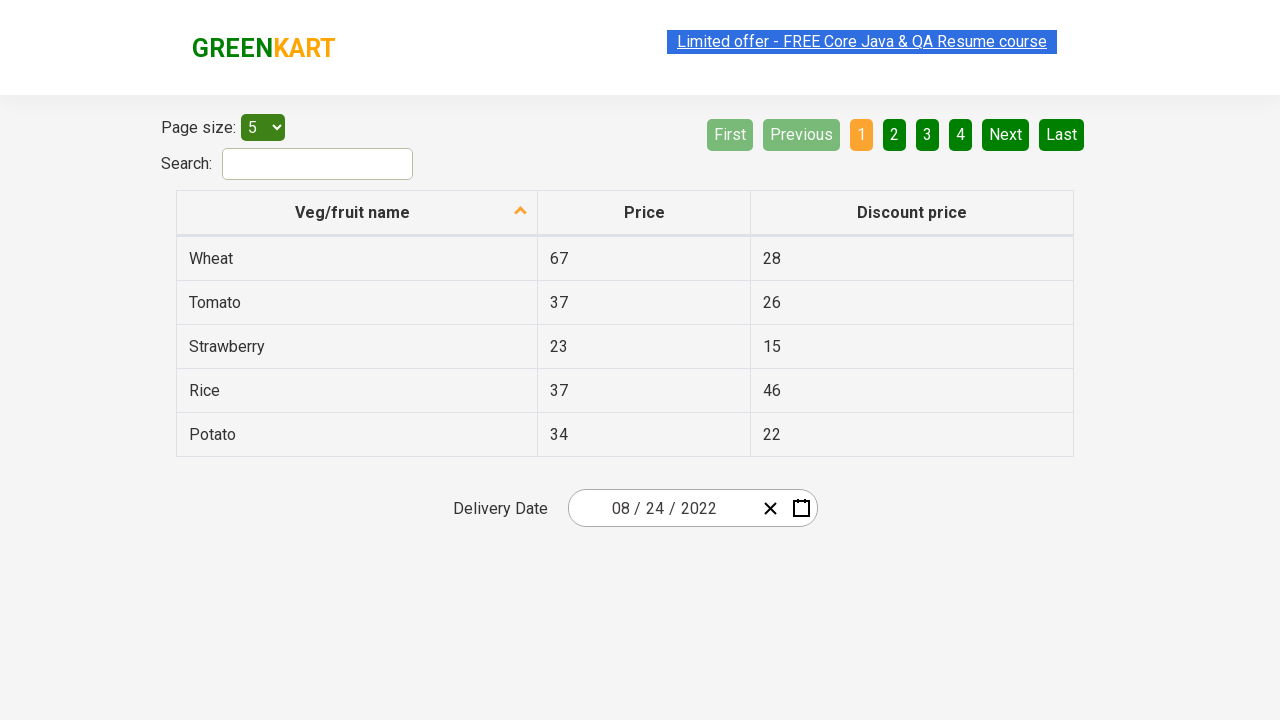

Verified month input equals 8
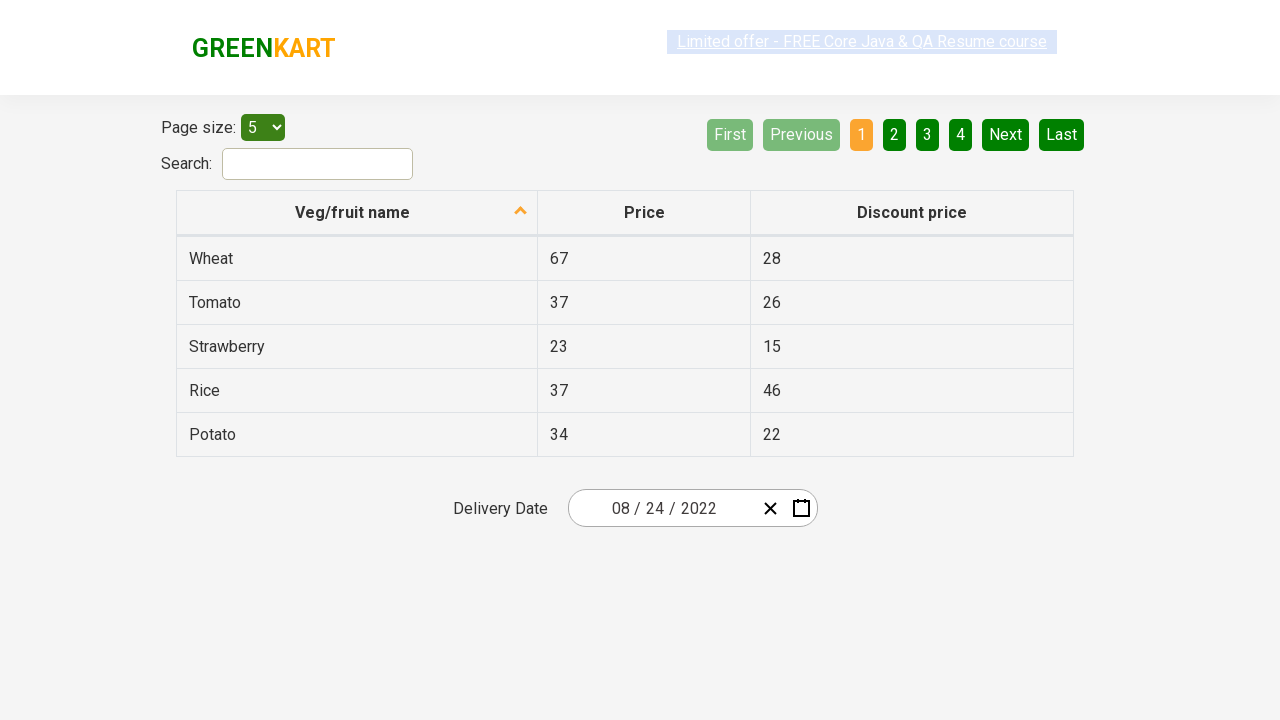

Verified day input equals 24
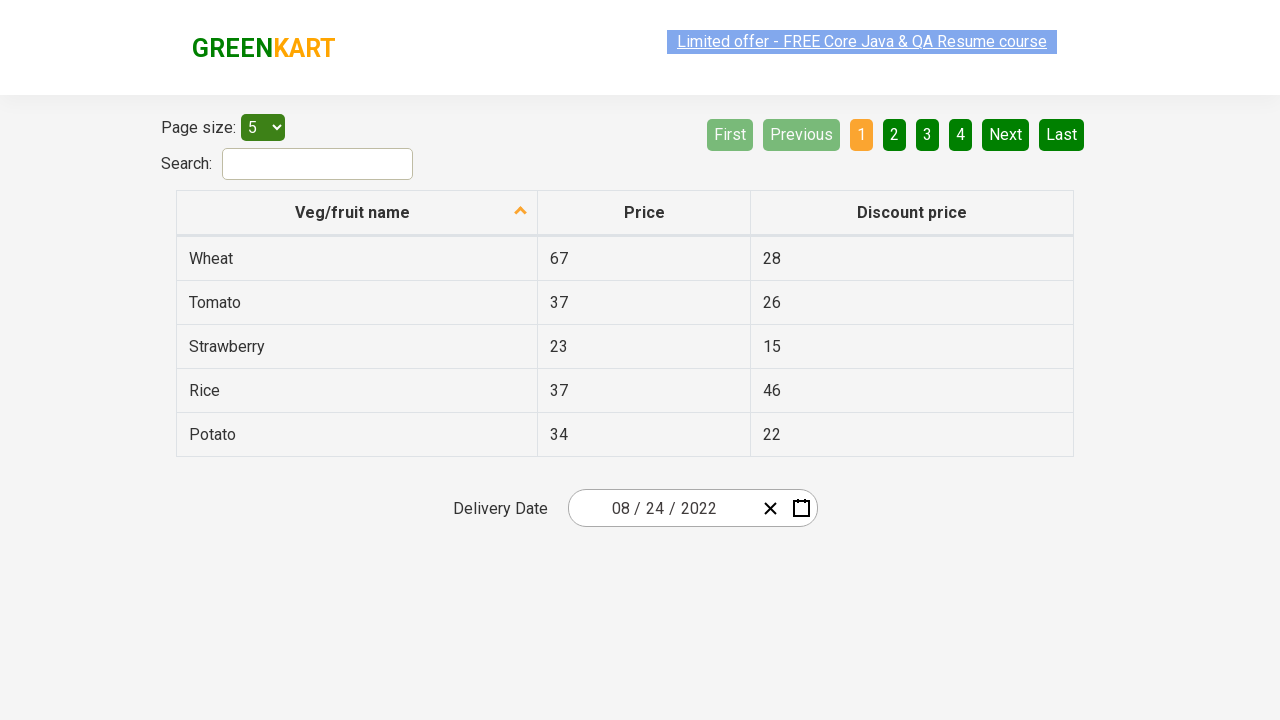

Verified year input equals 2022
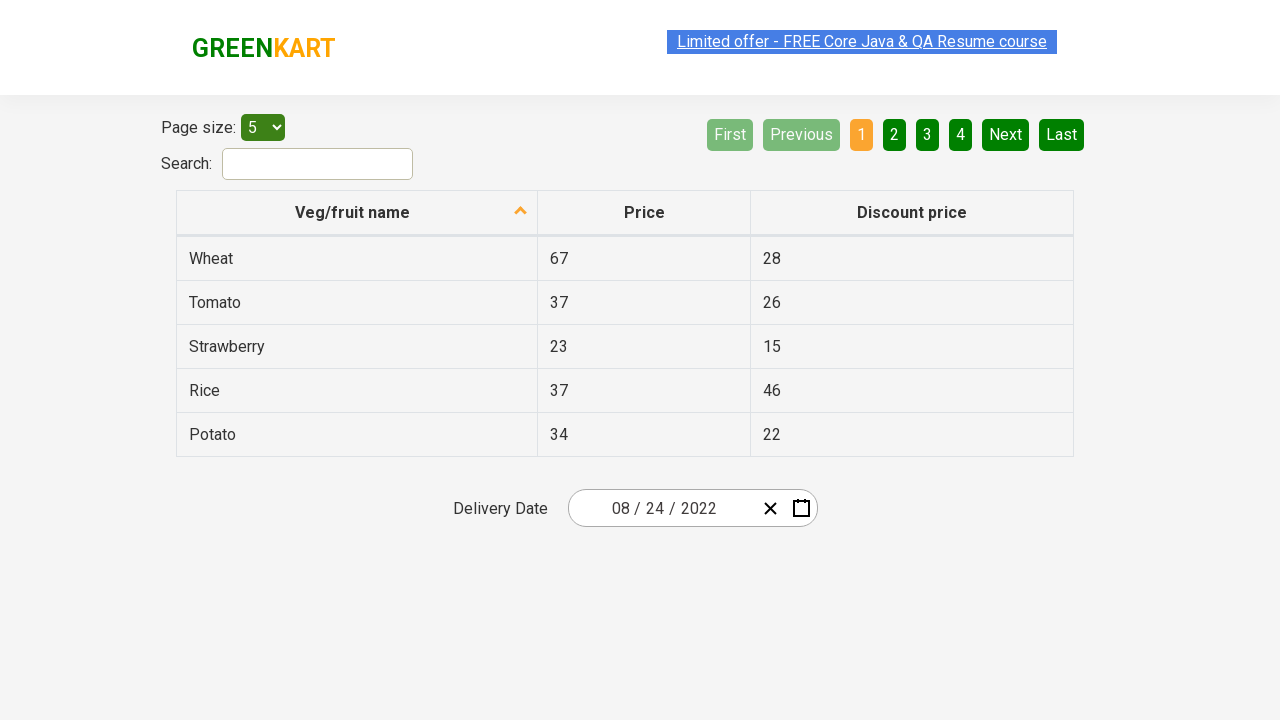

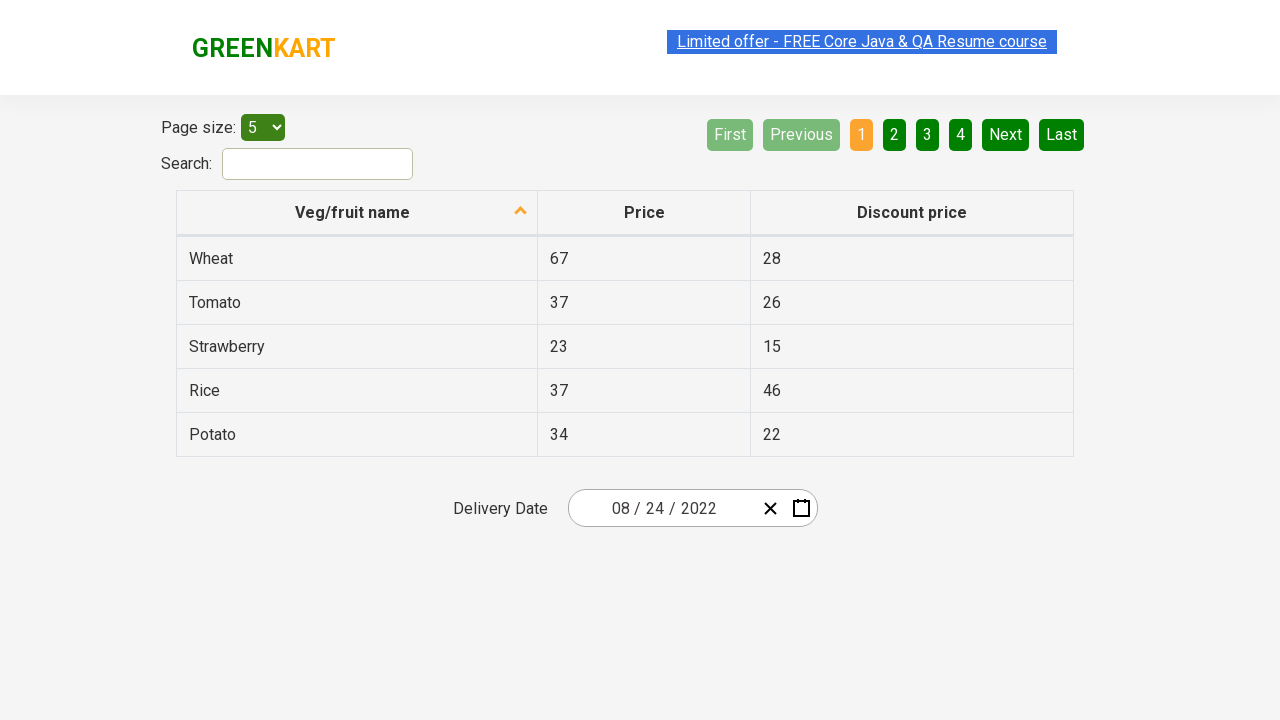